Tests JavaScript alert handling by clicking a confirm button, dismissing the confirm dialog, then triggering a prompt dialog and entering text into it.

Starting URL: https://demoqa.com/alerts

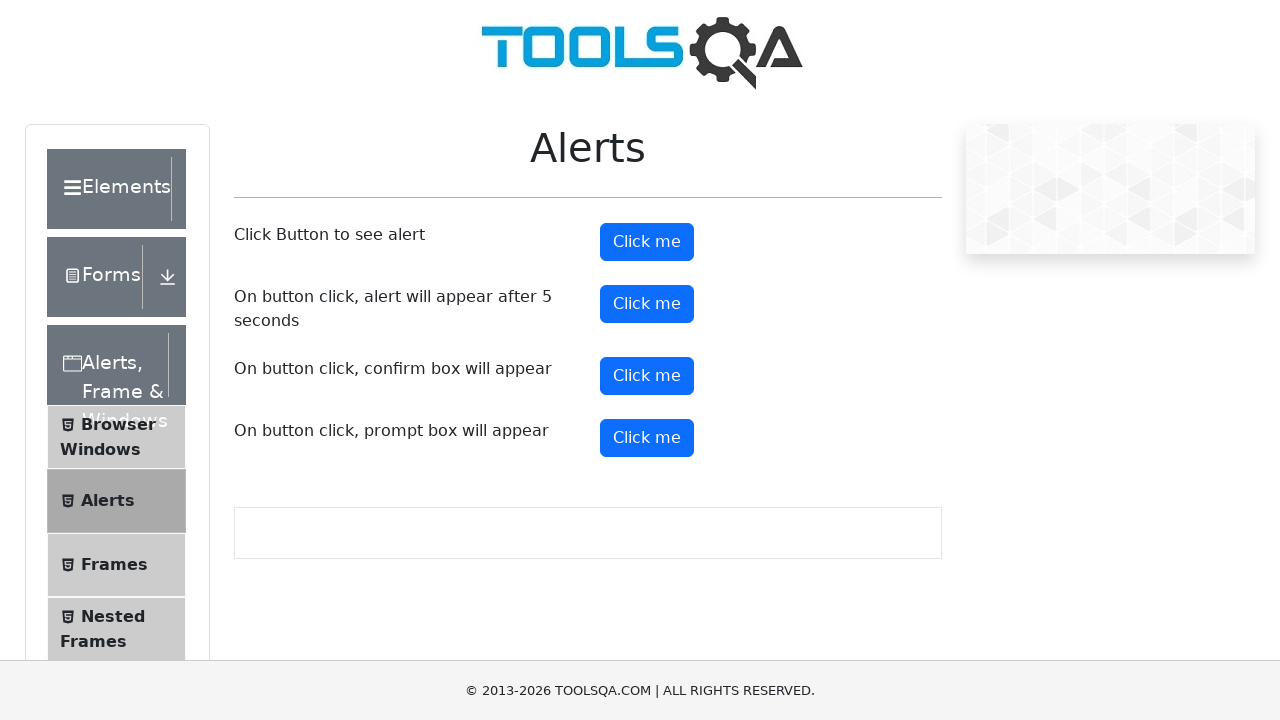

Clicked confirm button to trigger confirm dialog at (647, 376) on #confirmButton
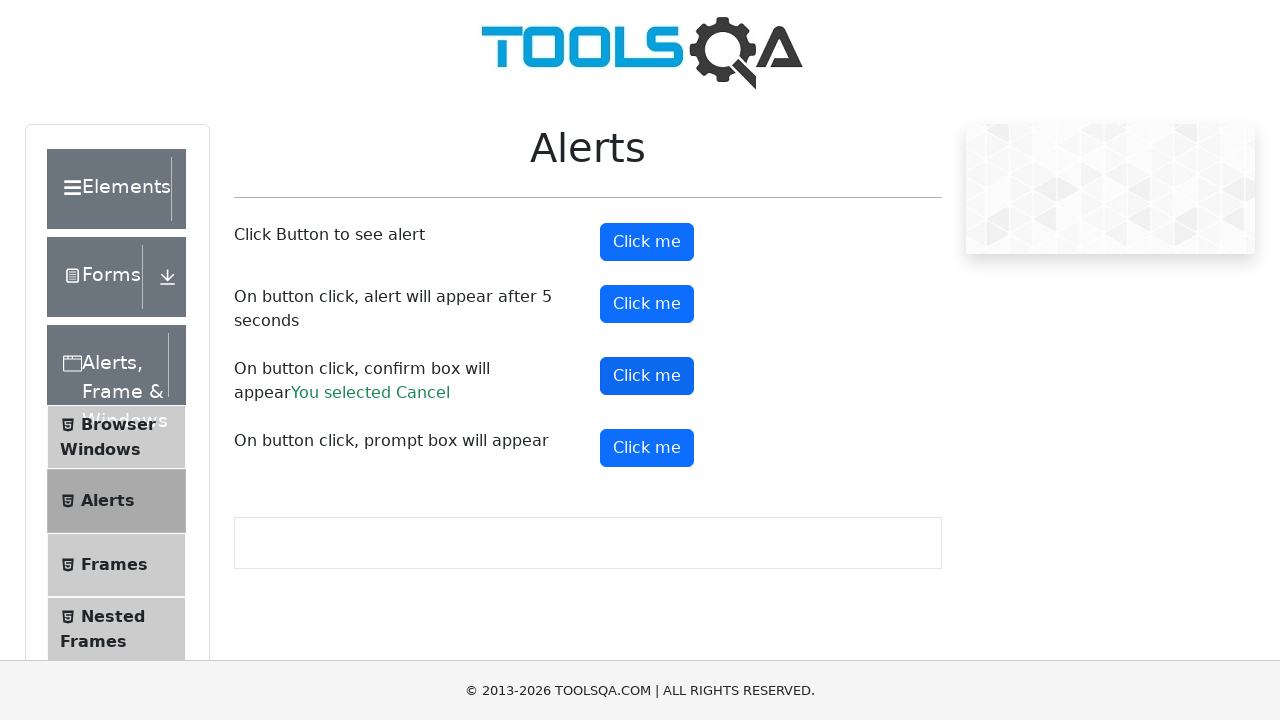

Set up dialog handler to dismiss confirm dialog
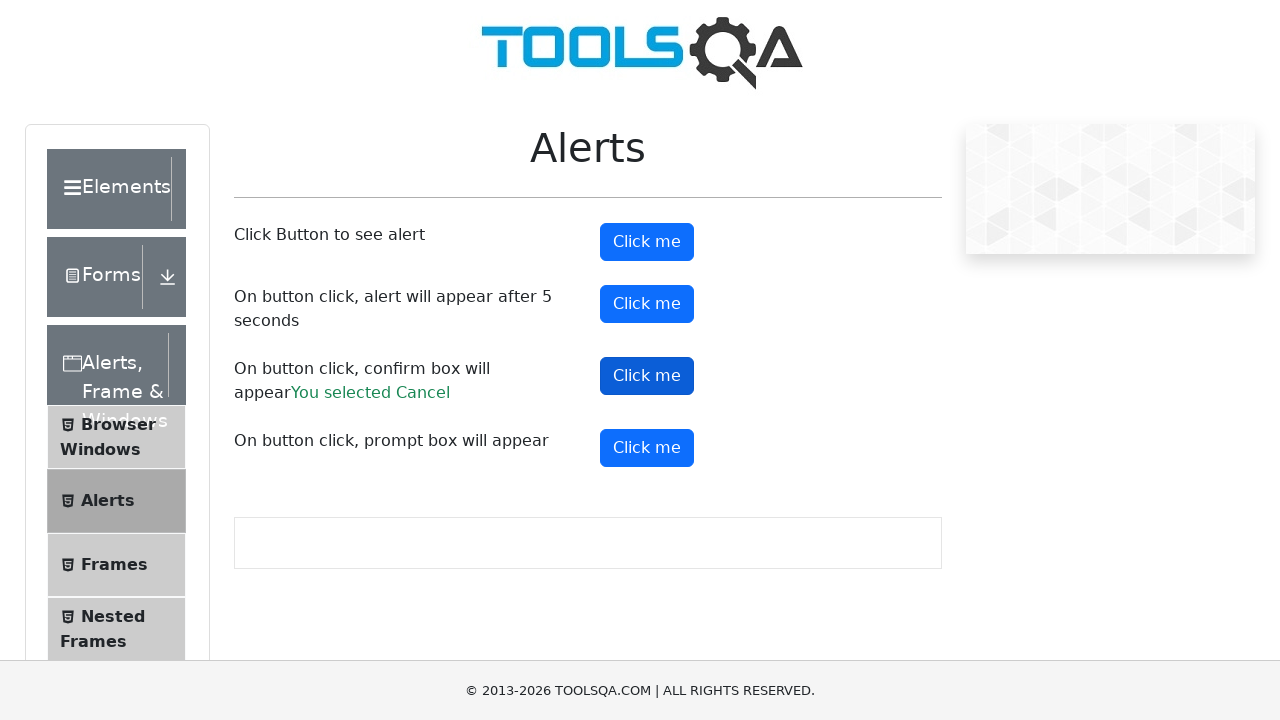

Waited for confirm dialog to be dismissed
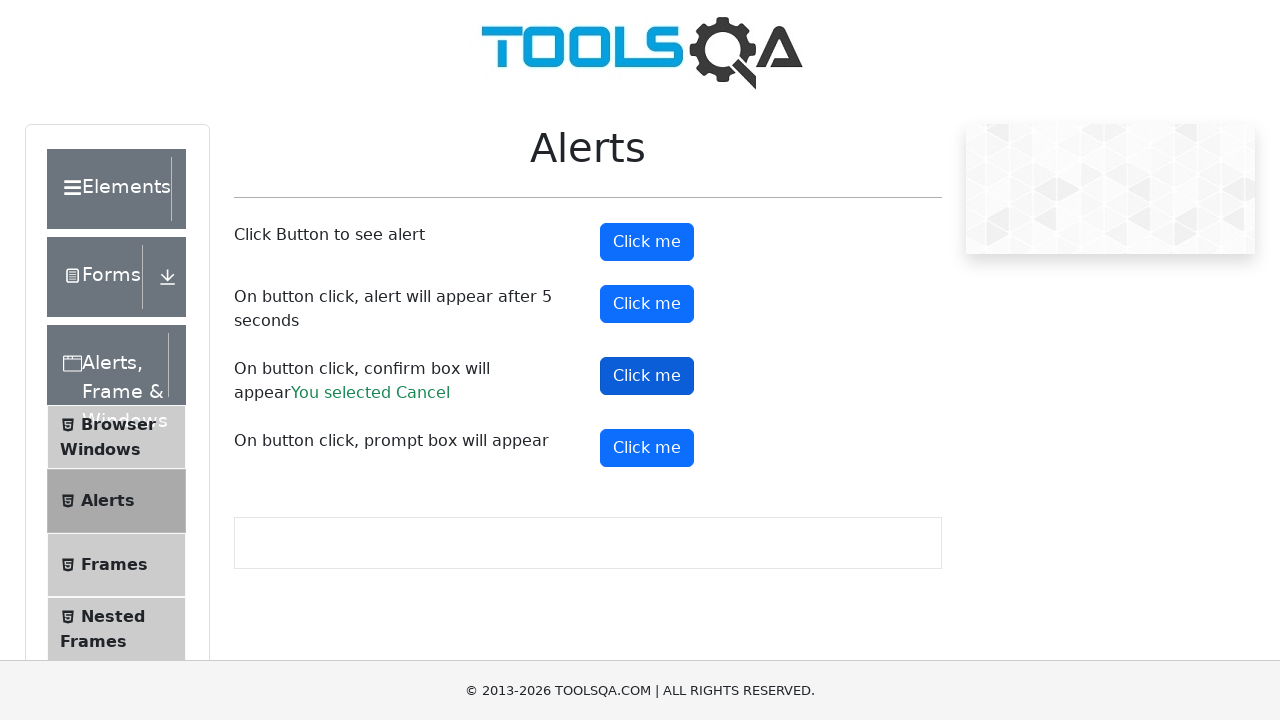

Set up dialog handler to accept prompt dialog with text 'ABC'
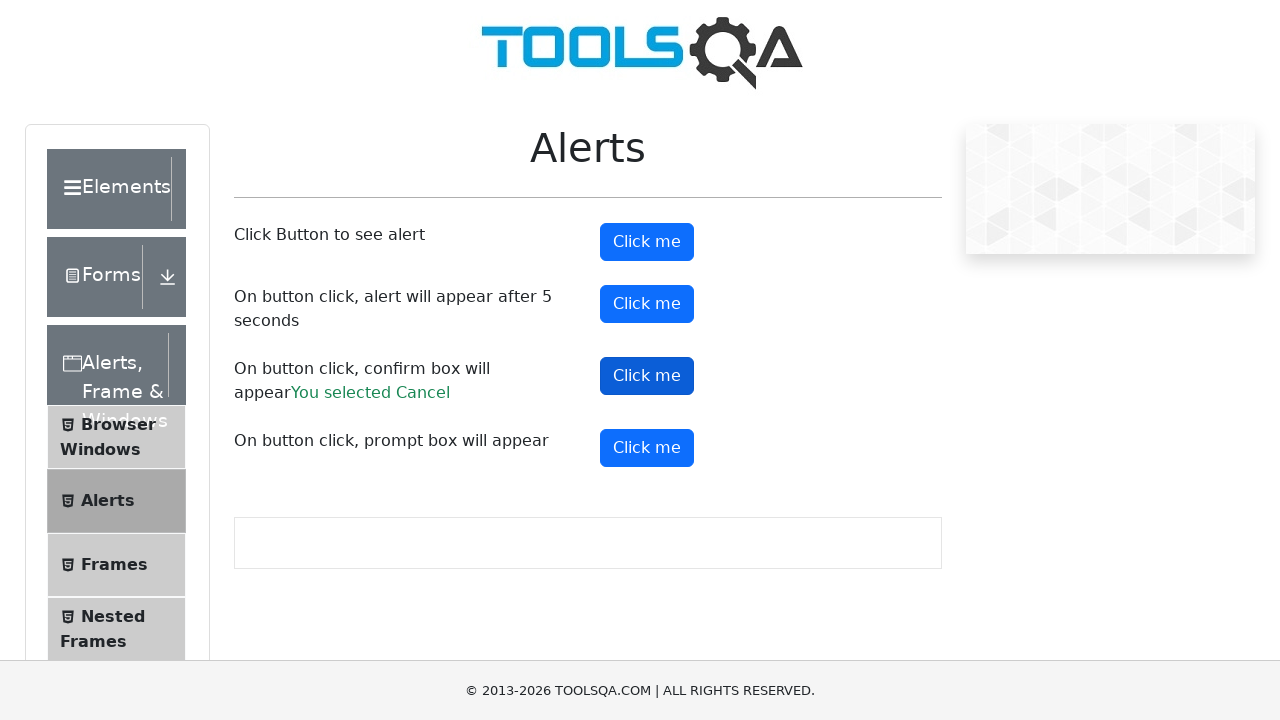

Clicked prompt button using JavaScript to trigger prompt dialog
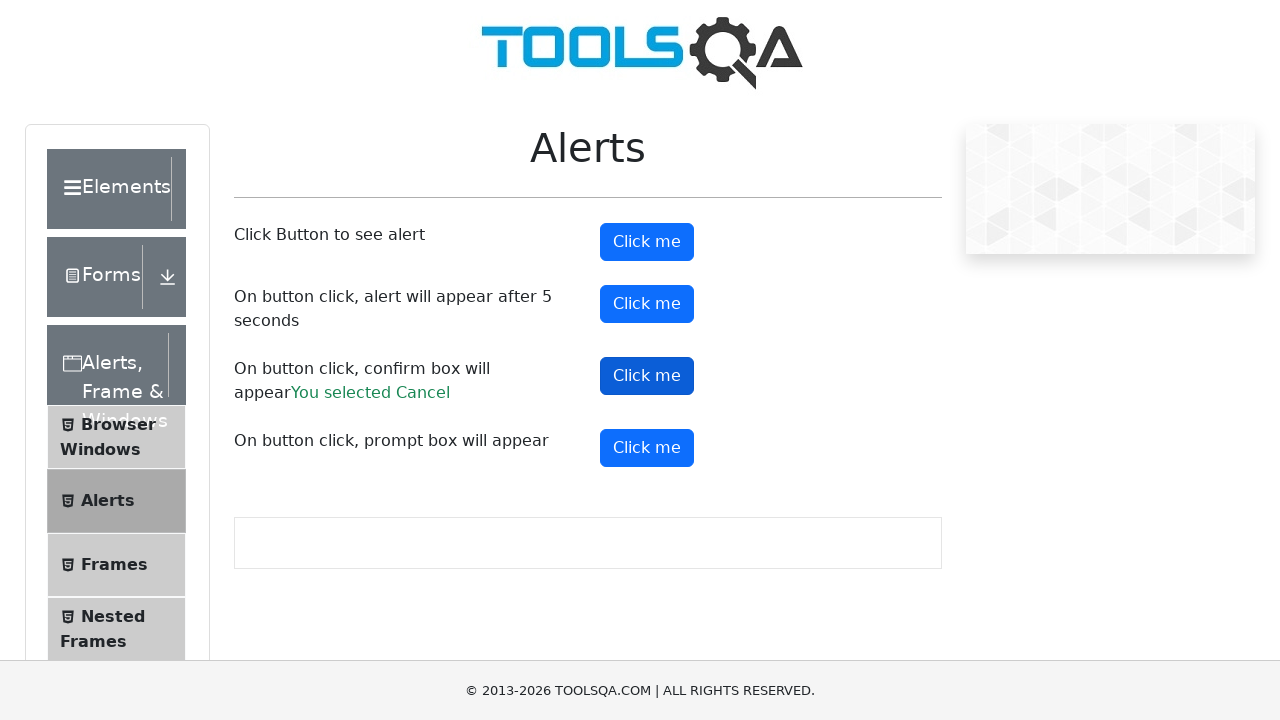

Waited for prompt dialog interaction to complete
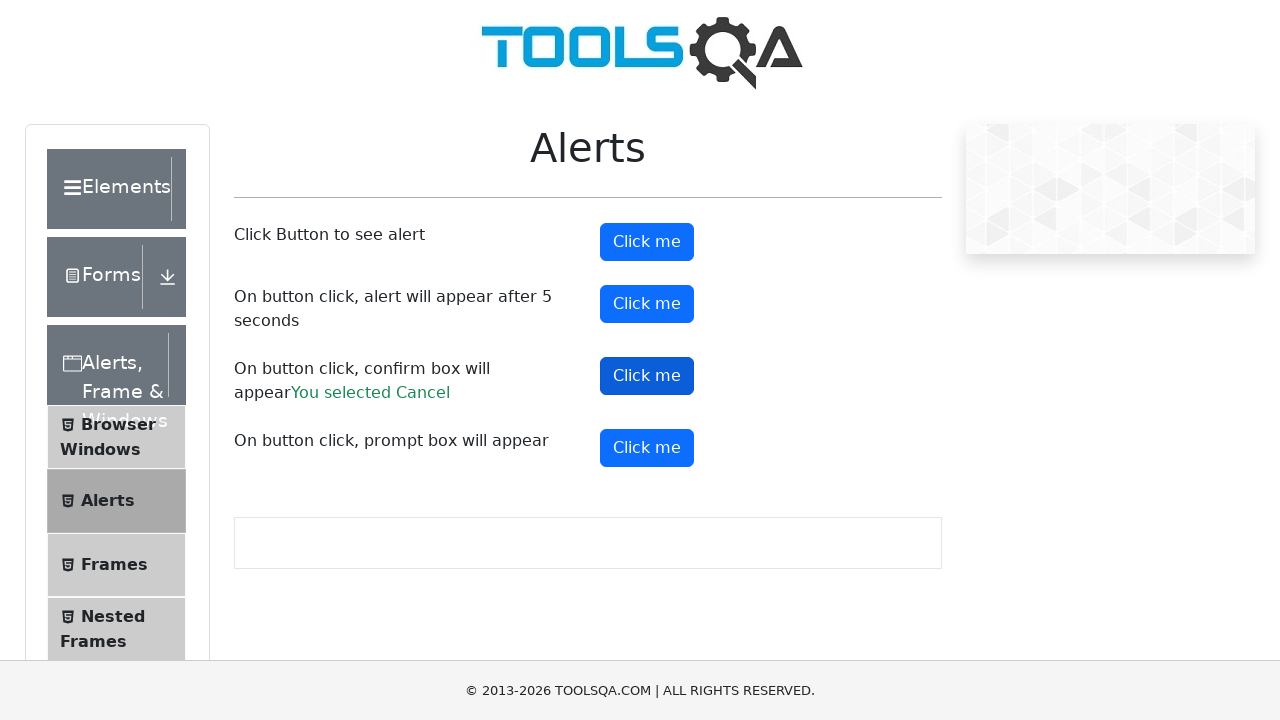

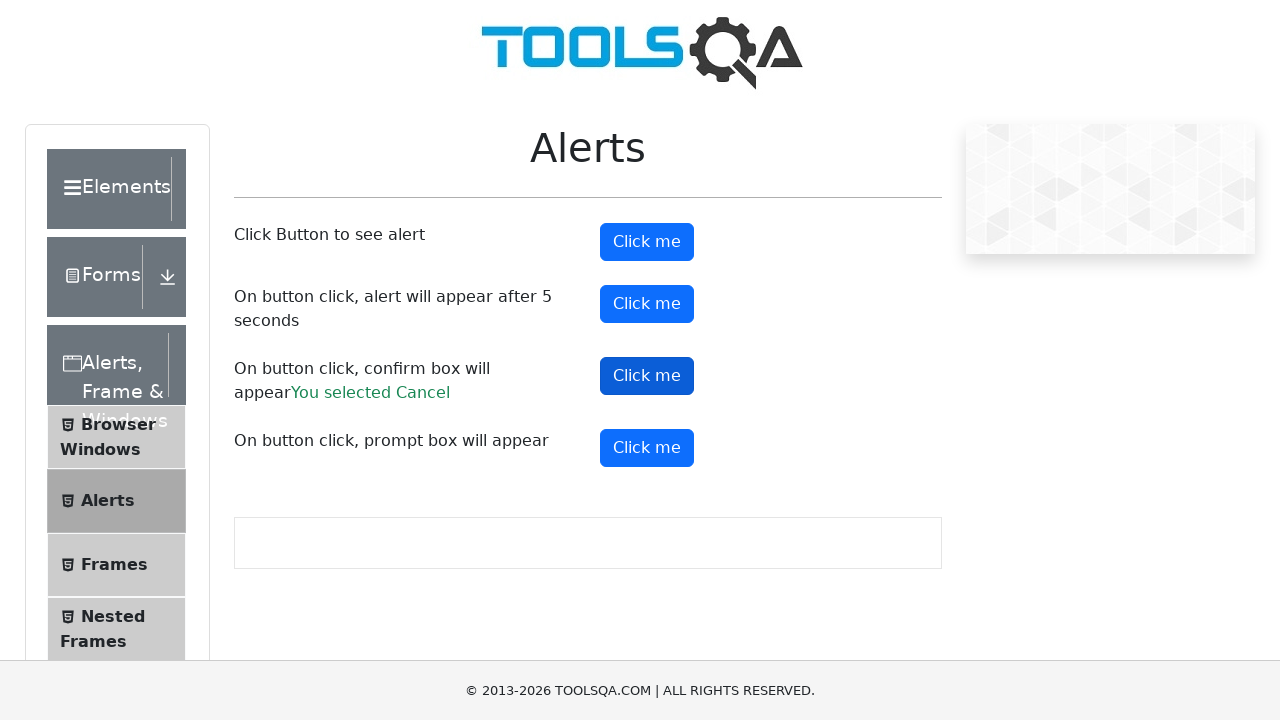